Tests drag-and-drop functionality on jQuery UI demo page by dragging an element and dropping it onto a target area

Starting URL: https://jqueryui.com/droppable/

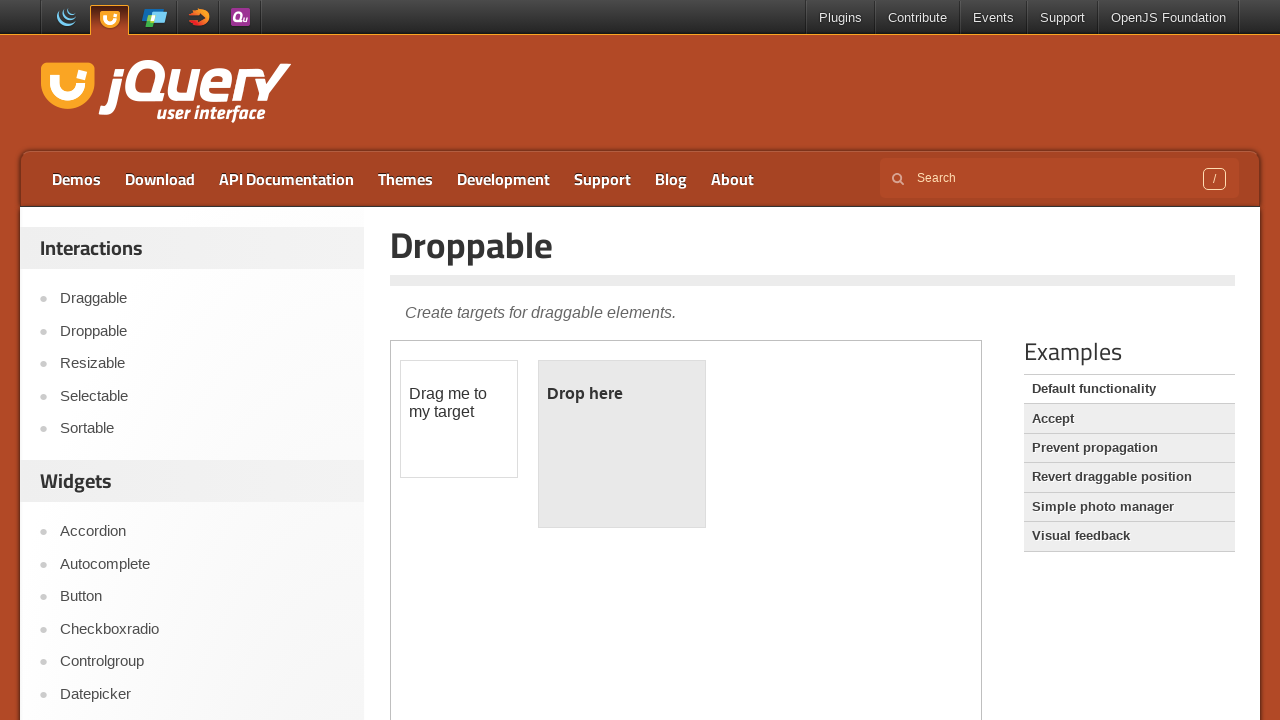

Waited for demo frame to load
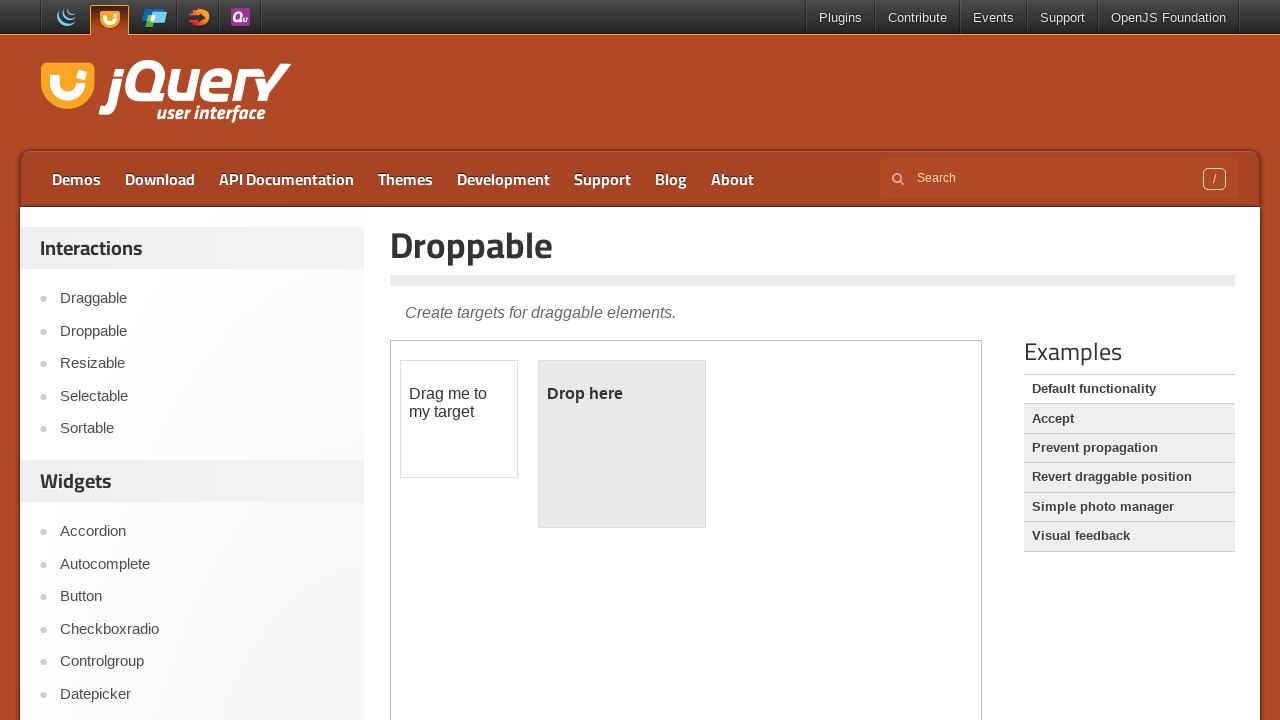

Located the demo iframe
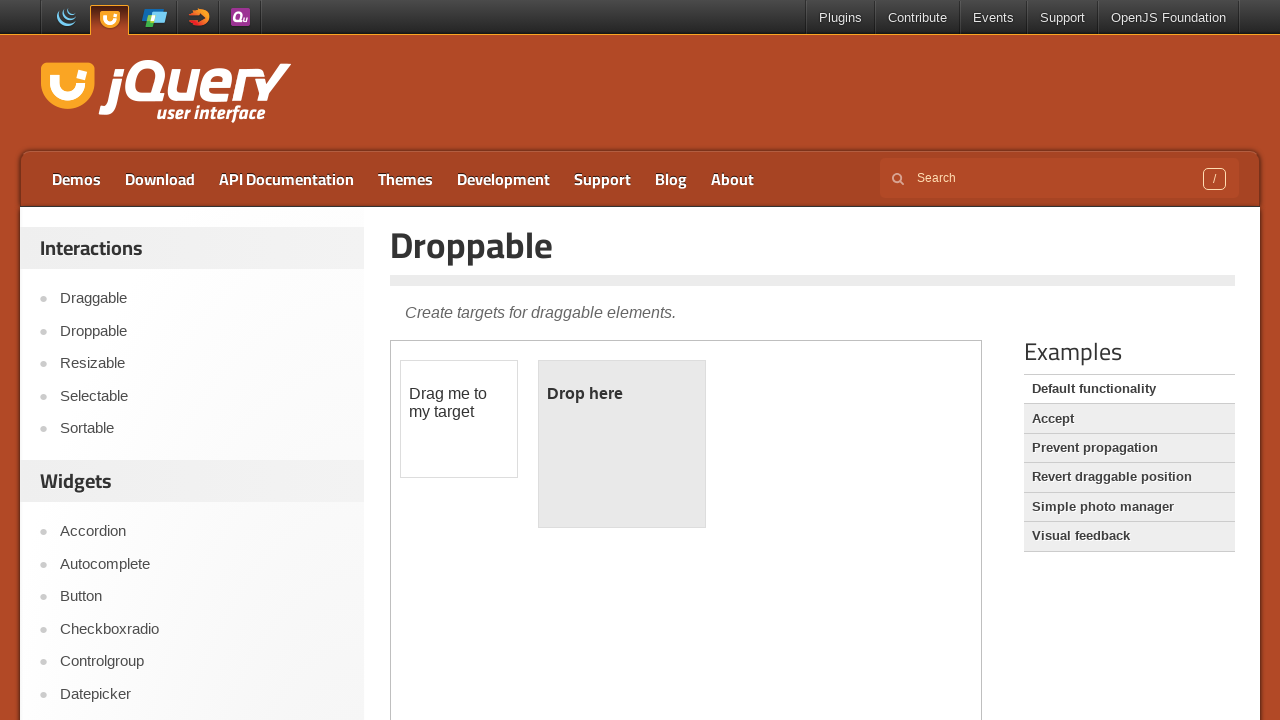

Located the draggable element
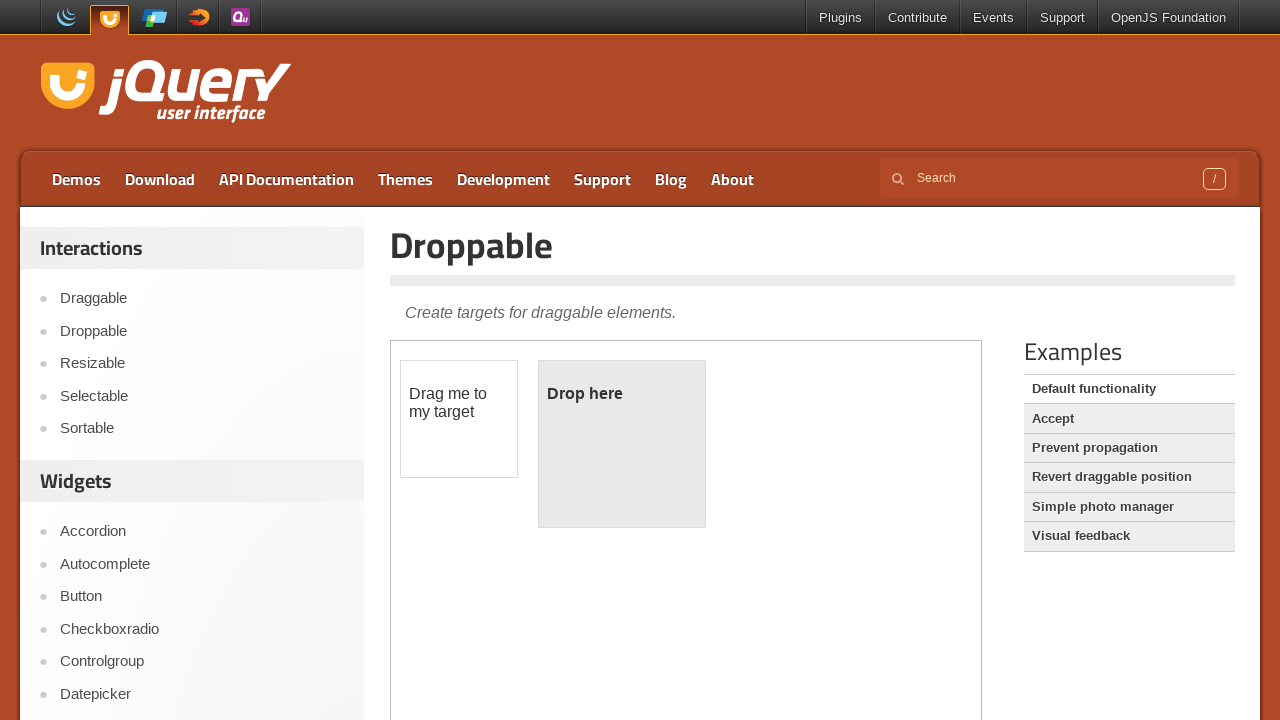

Located the droppable target element
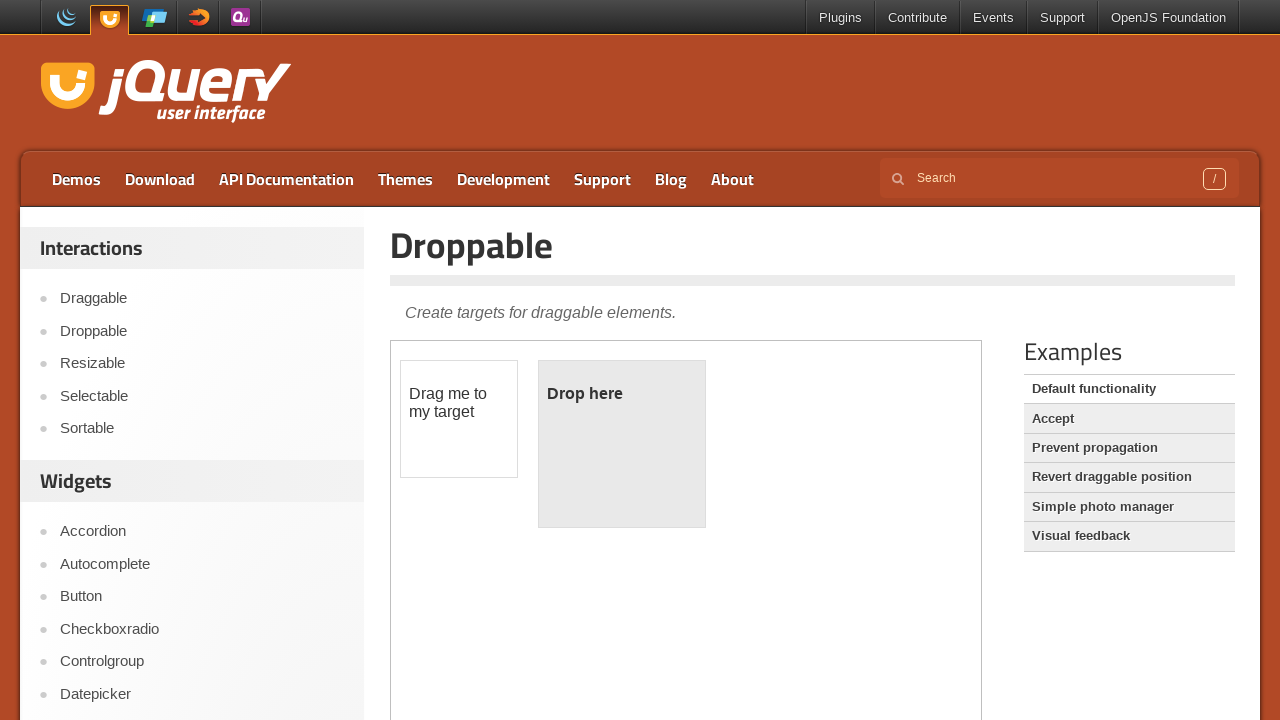

Dragged the draggable element and dropped it on the droppable target at (622, 444)
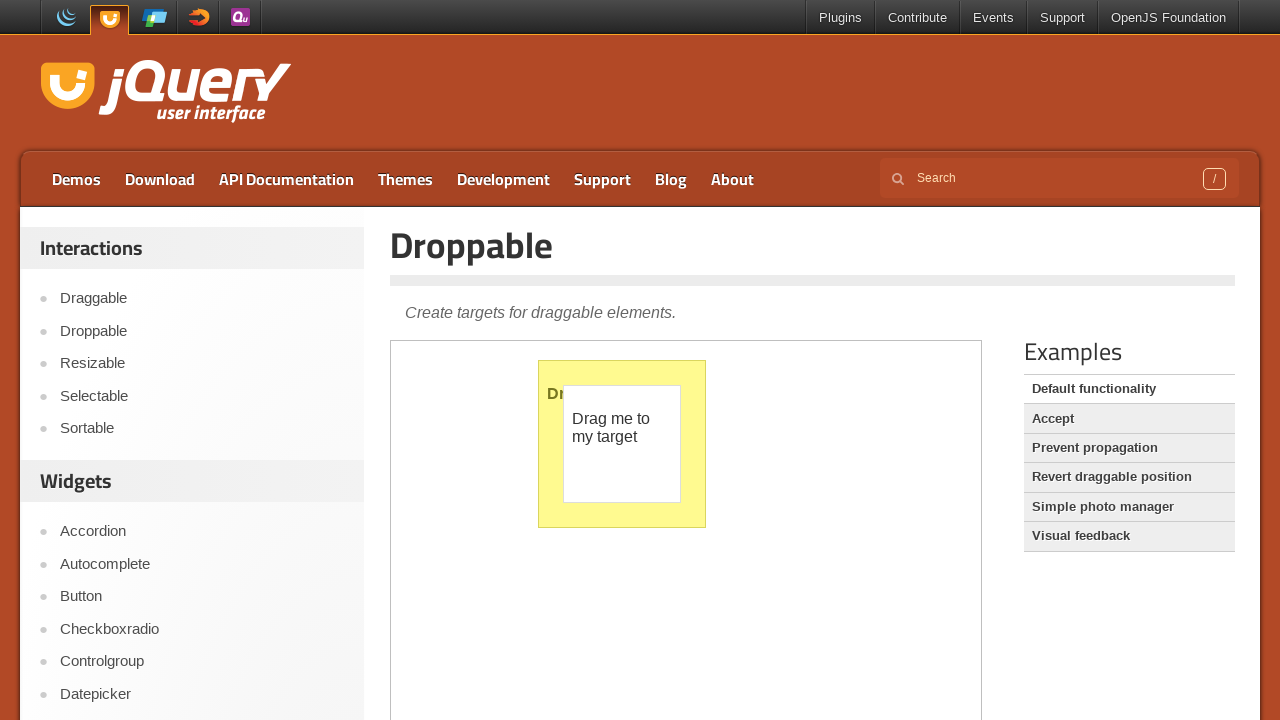

Verified drop was successful - droppable element now displays 'Dropped!' text
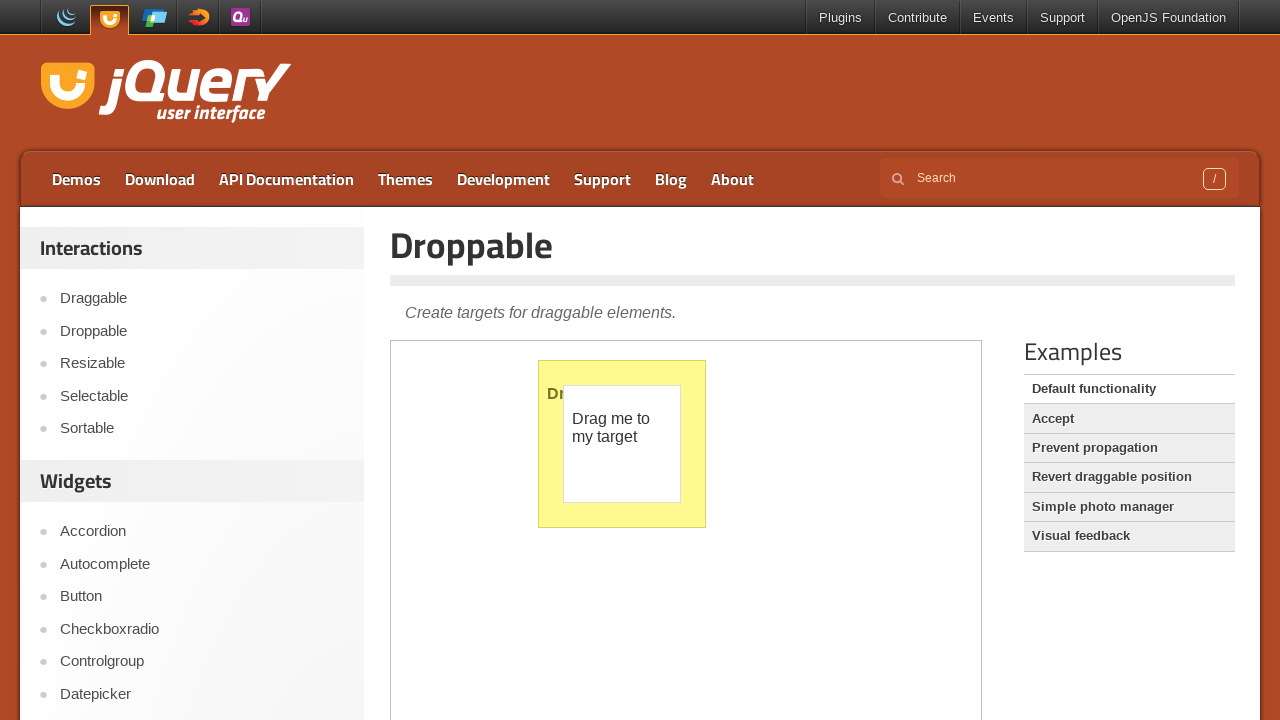

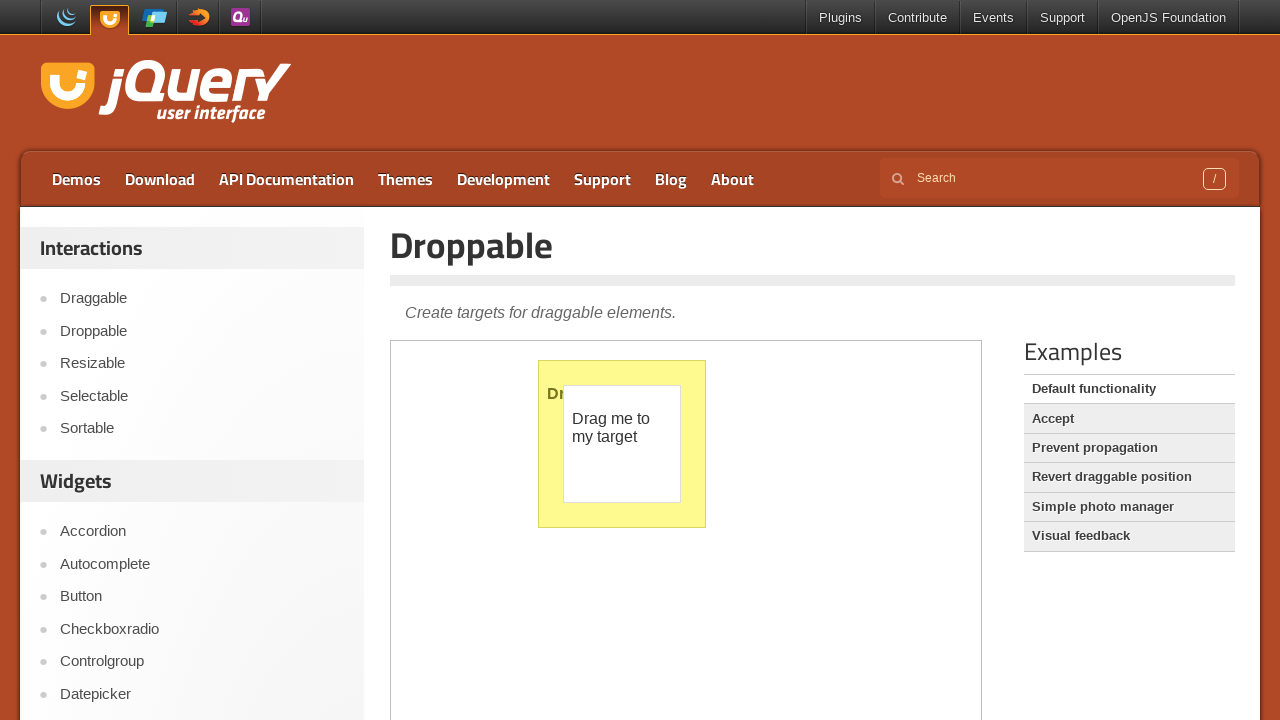